Tests element highlighting functionality by navigating to a page with many elements, finding a specific element by ID, and applying a temporary visual highlight (red dashed border) to it using JavaScript style manipulation.

Starting URL: http://the-internet.herokuapp.com/large

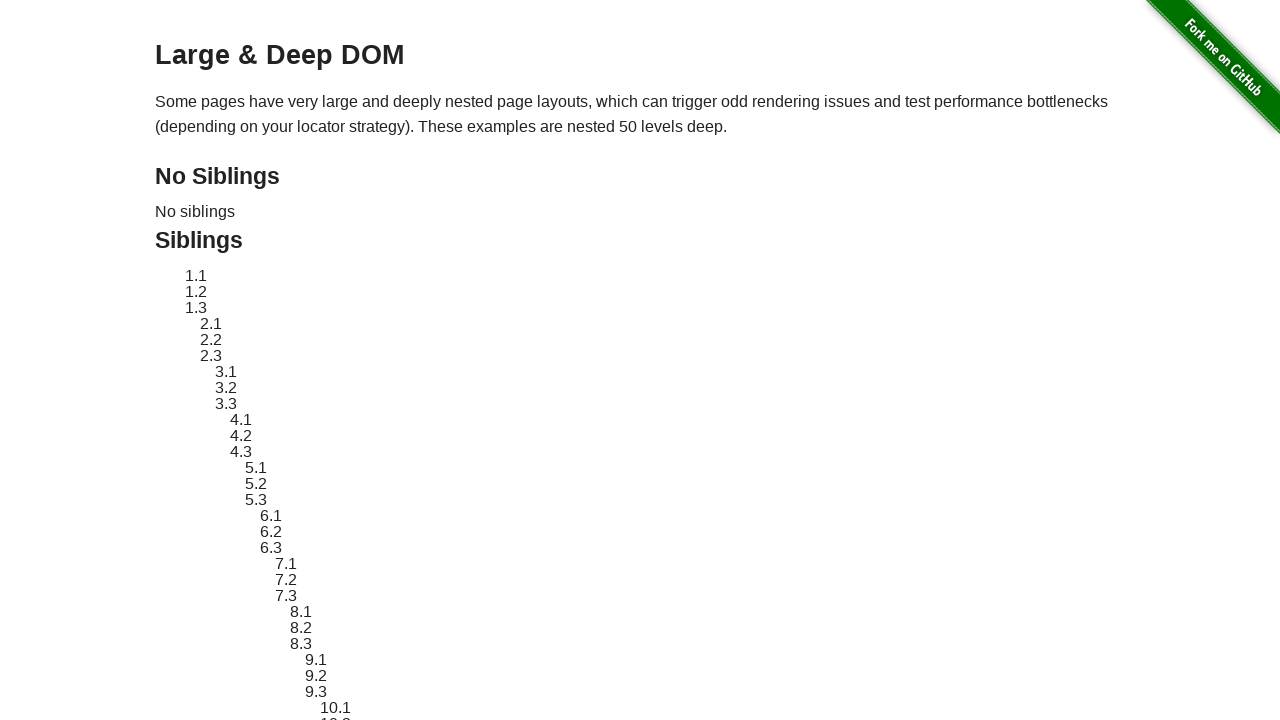

Navigated to the-internet.herokuapp.com/large
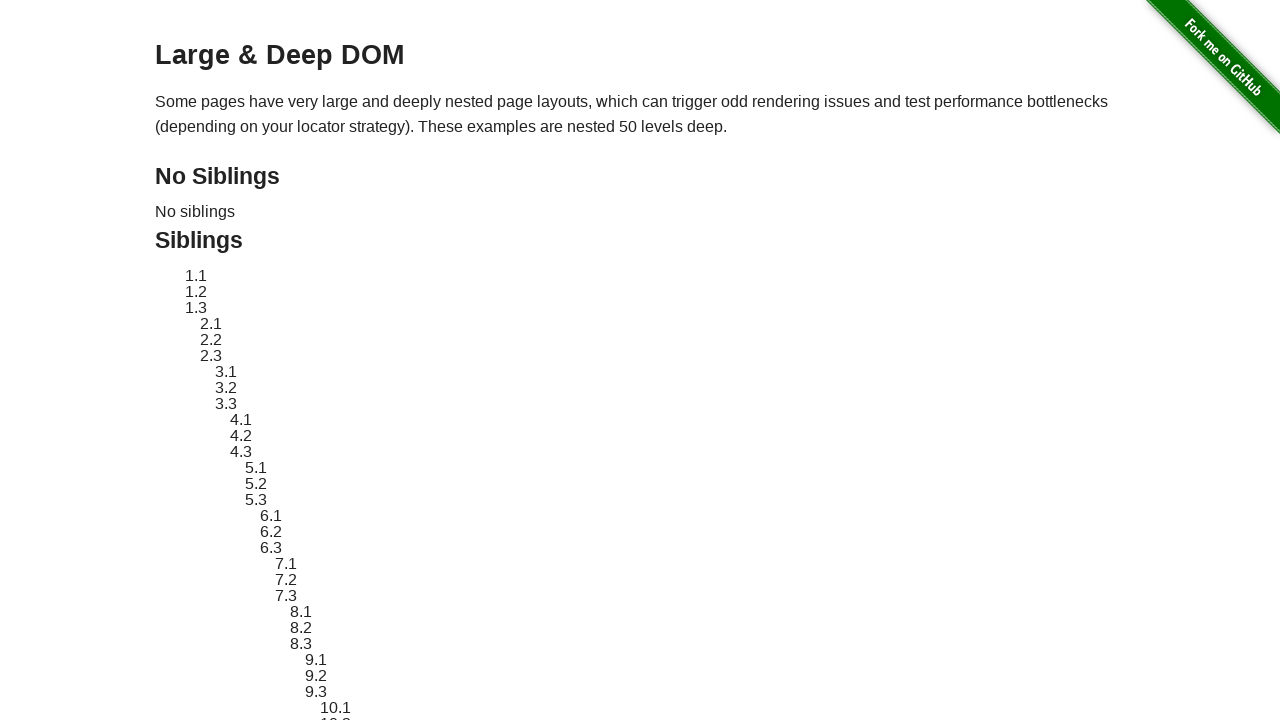

Located target element with ID 'sibling-2.3'
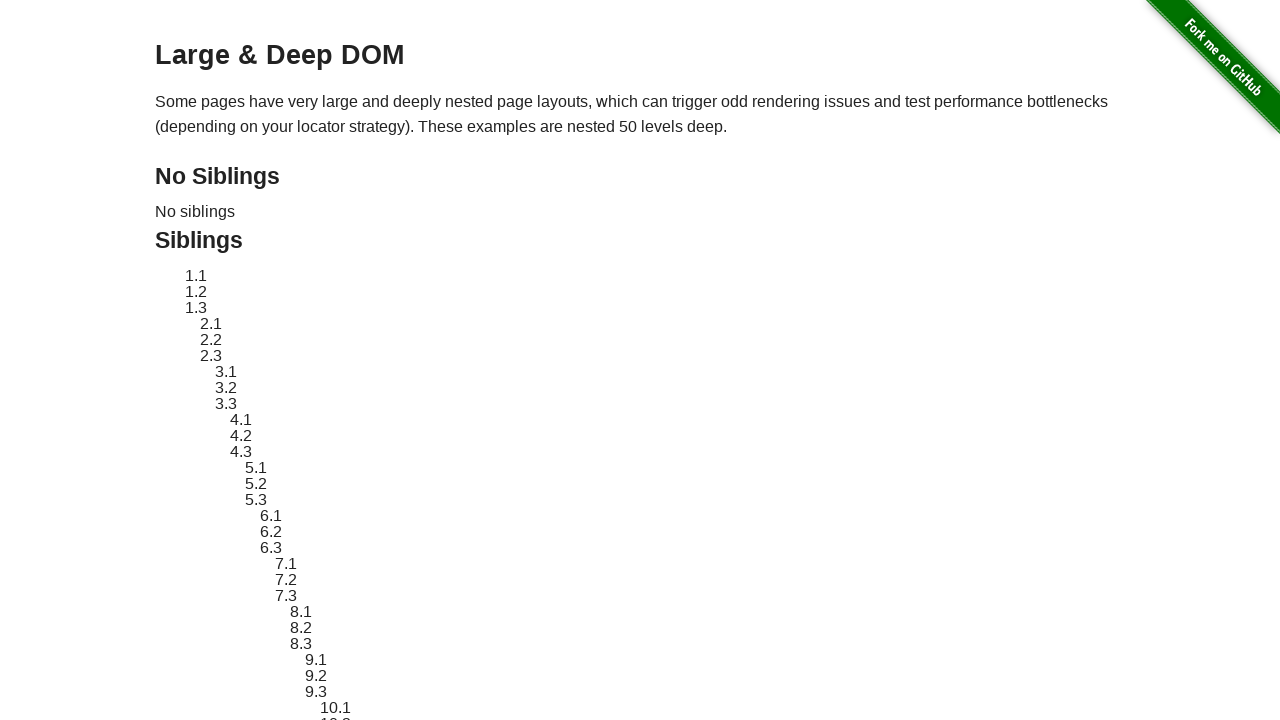

Retrieved original style attribute of target element
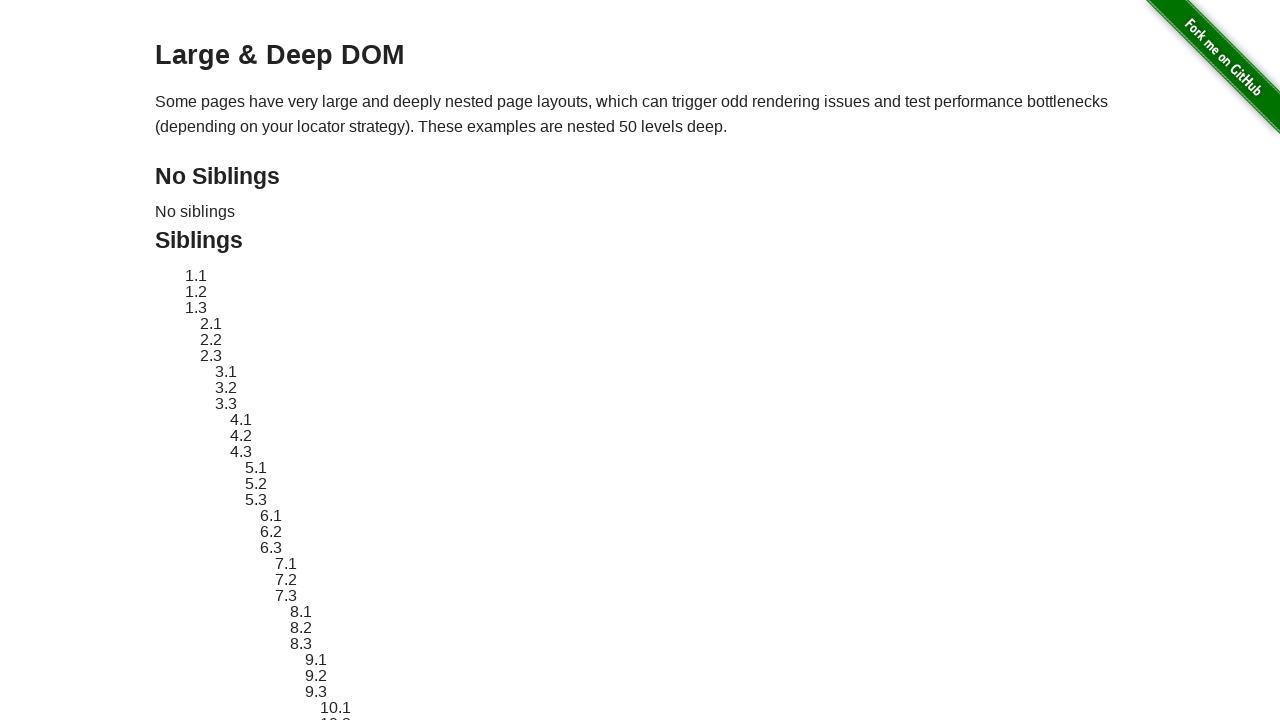

Applied red dashed border highlight to target element
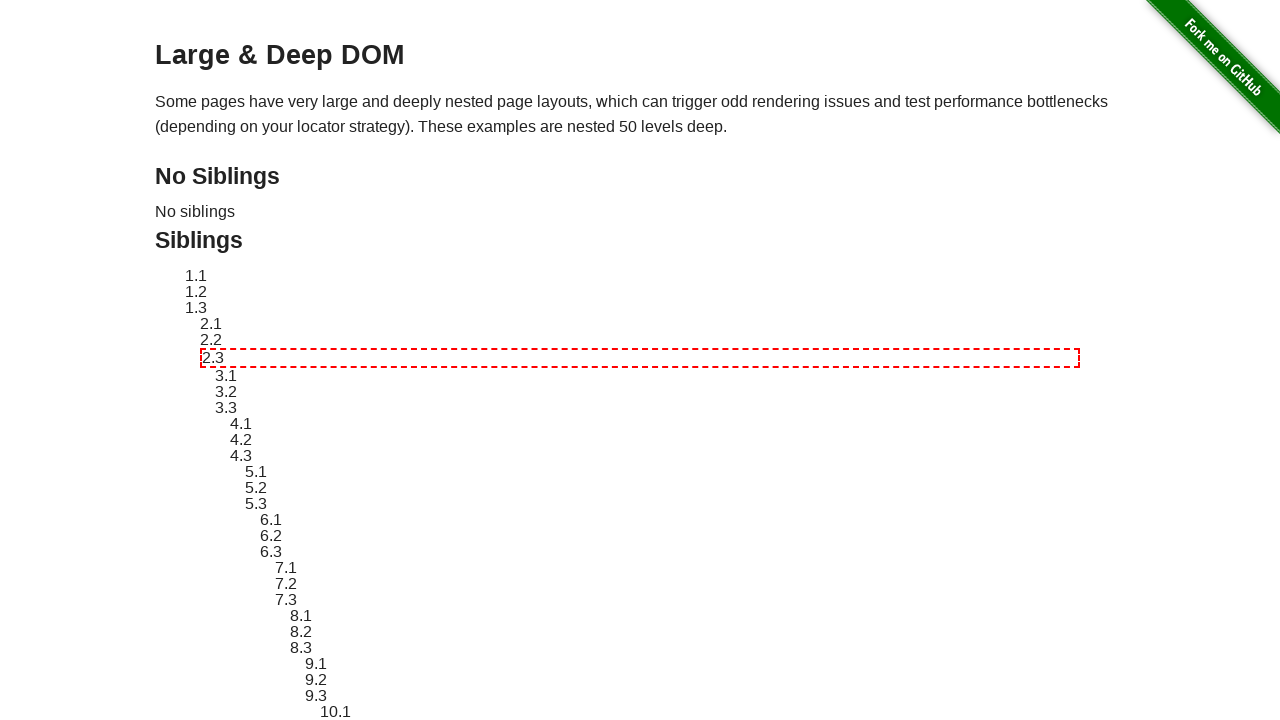

Waited 3 seconds to observe highlight effect
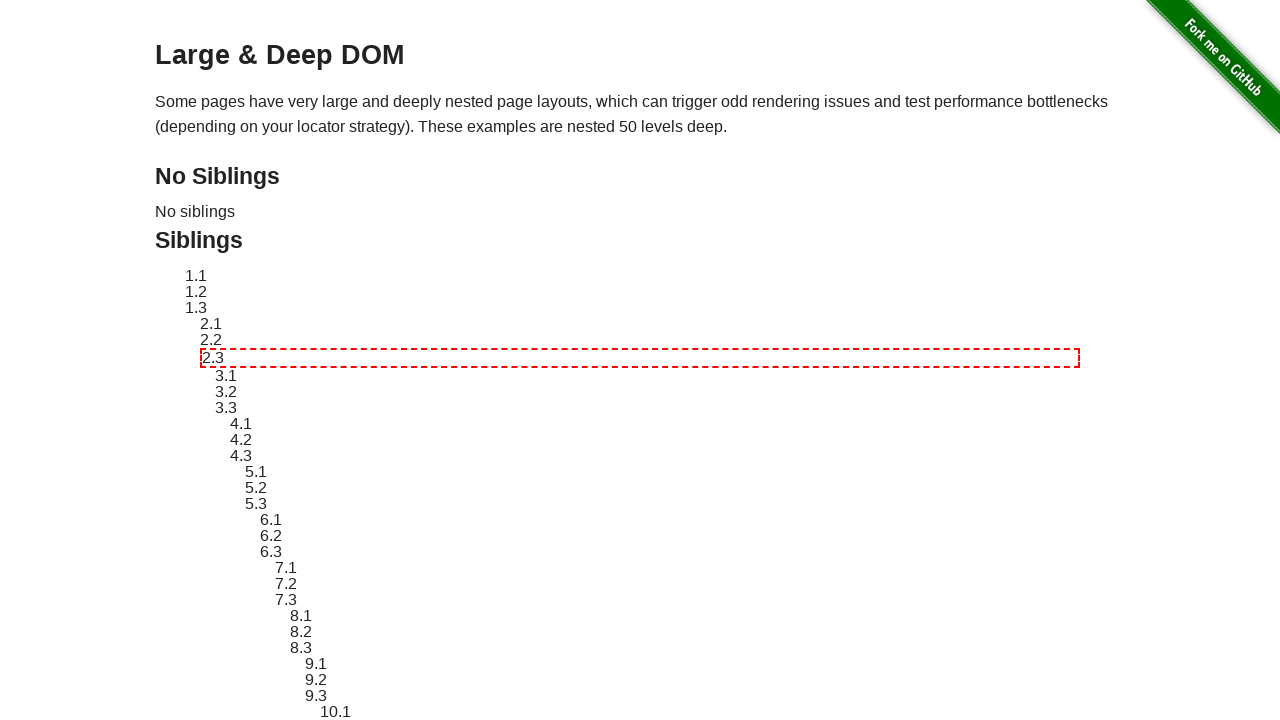

Removed highlight by reverting to original style
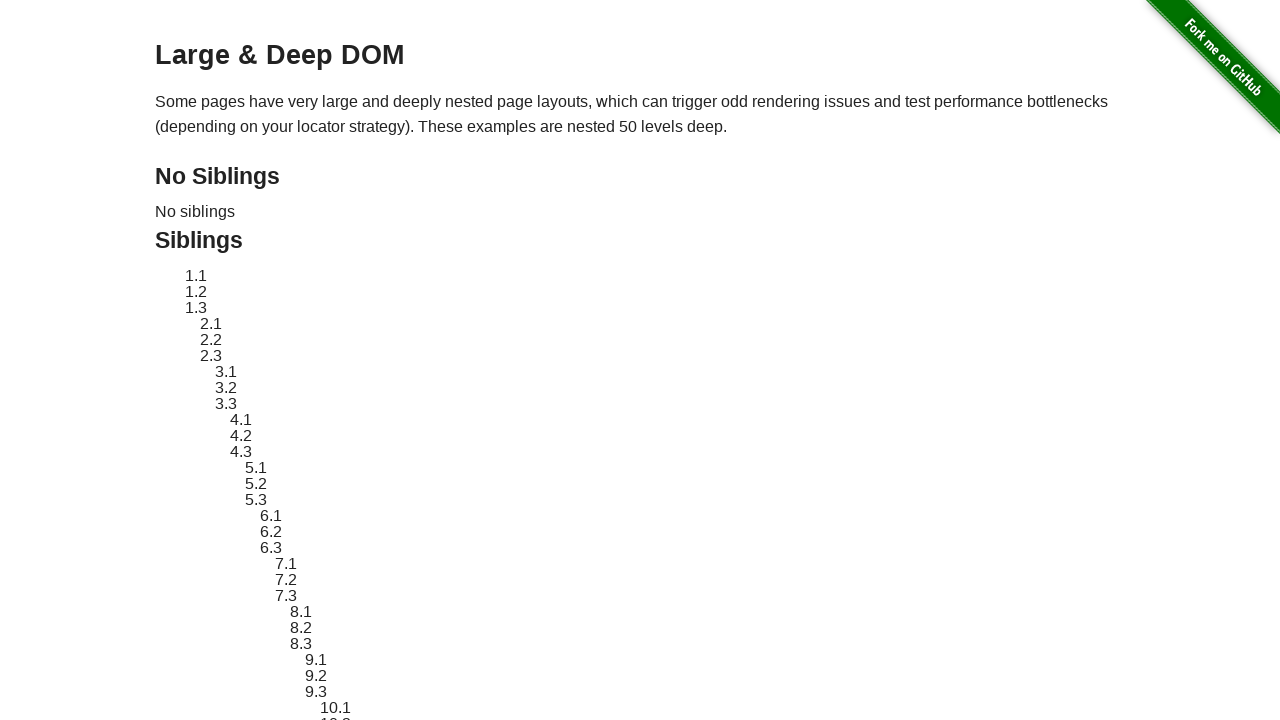

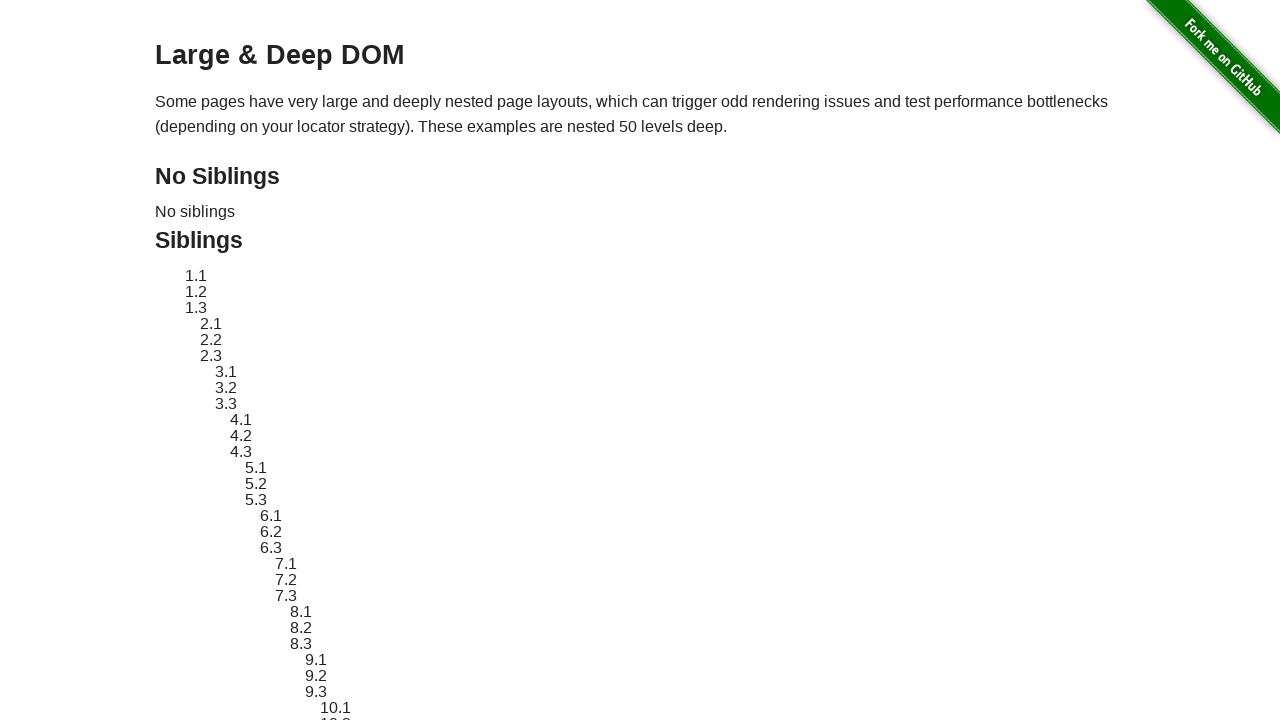